Navigates to 24ur.com news website and verifies that links are present on the page

Starting URL: http://24ur.com

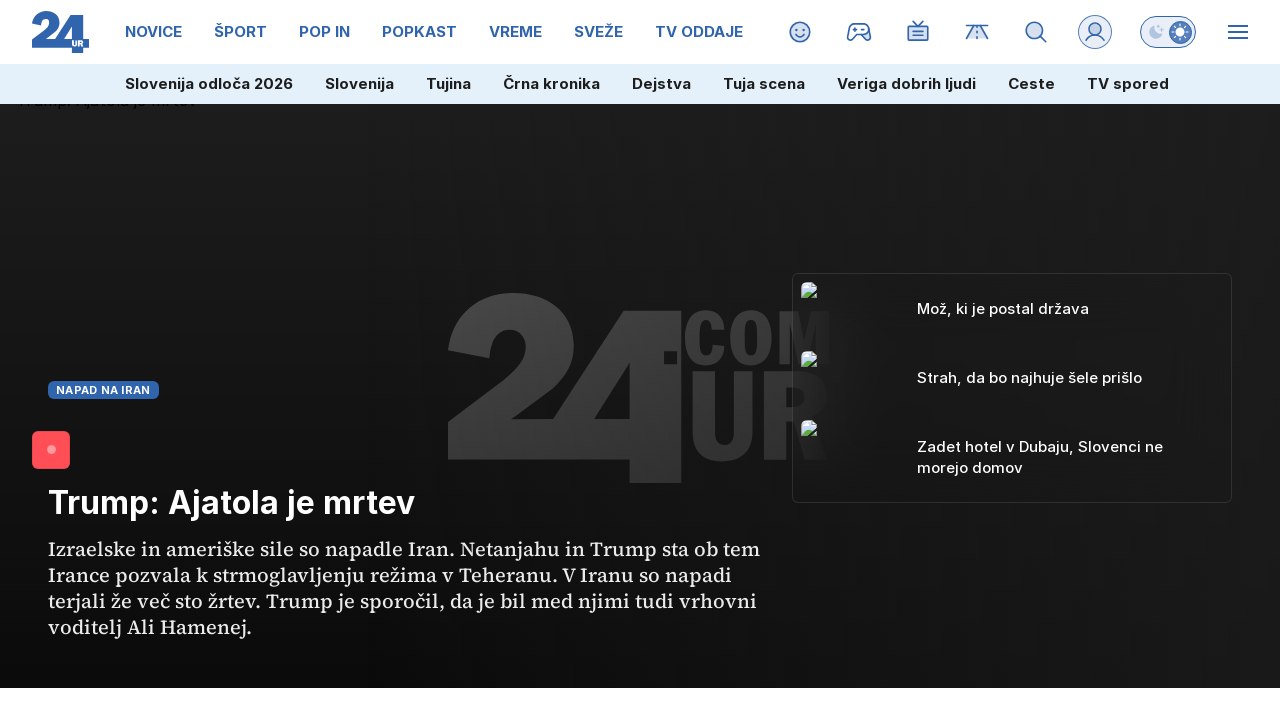

Navigated to 24ur.com news website
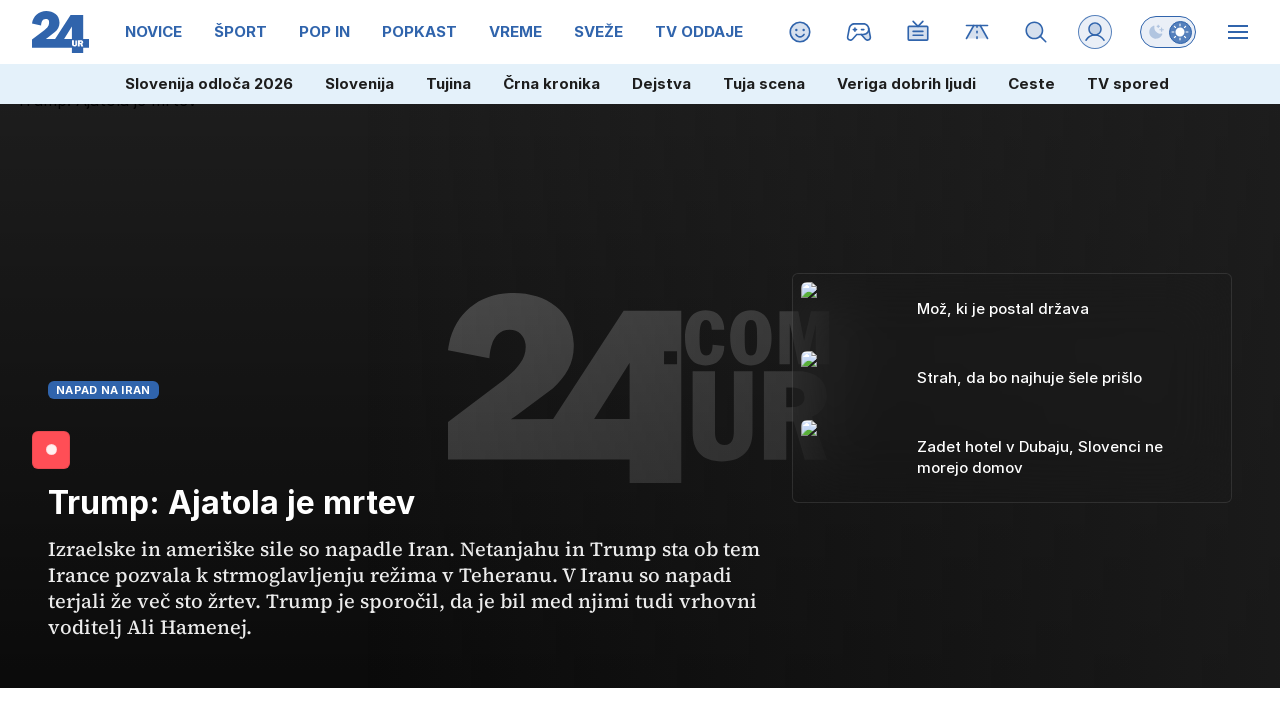

Verified that links are present on the page
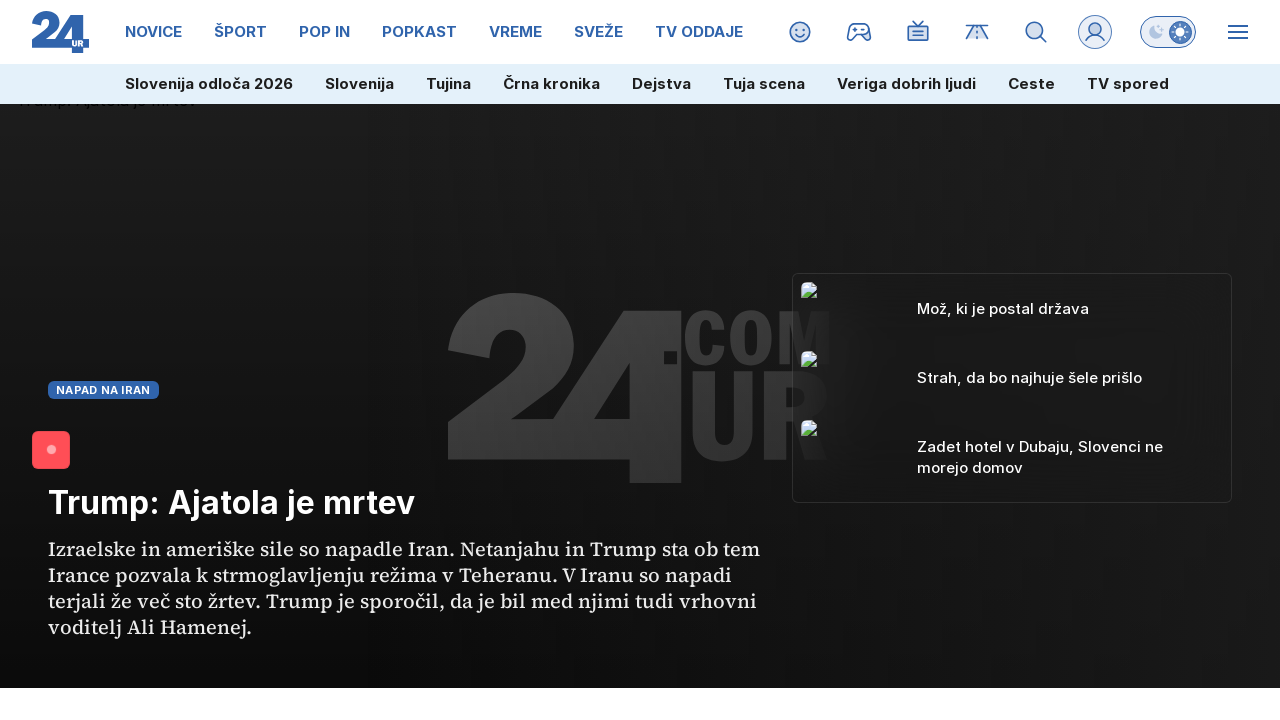

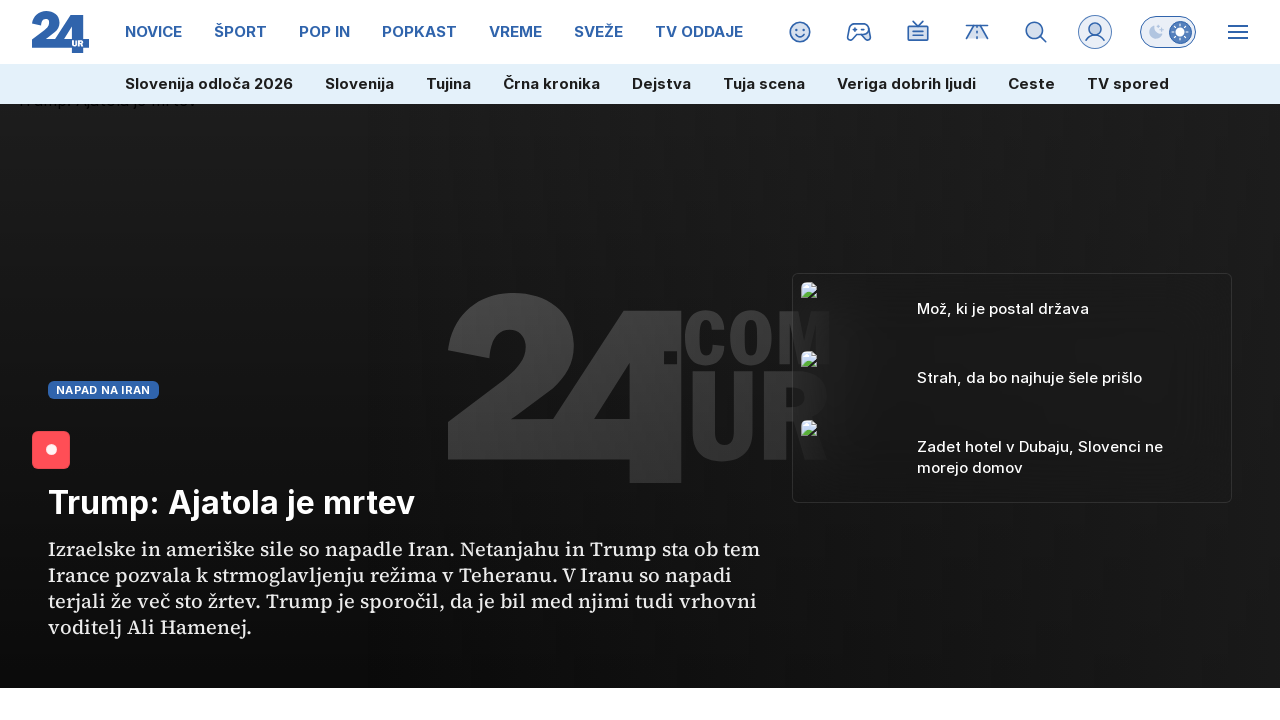